Tests navigation through Shadow DOM elements on a Polymer-based shop website by clicking a button within nested shadow roots

Starting URL: https://shop.polymer-project.org/

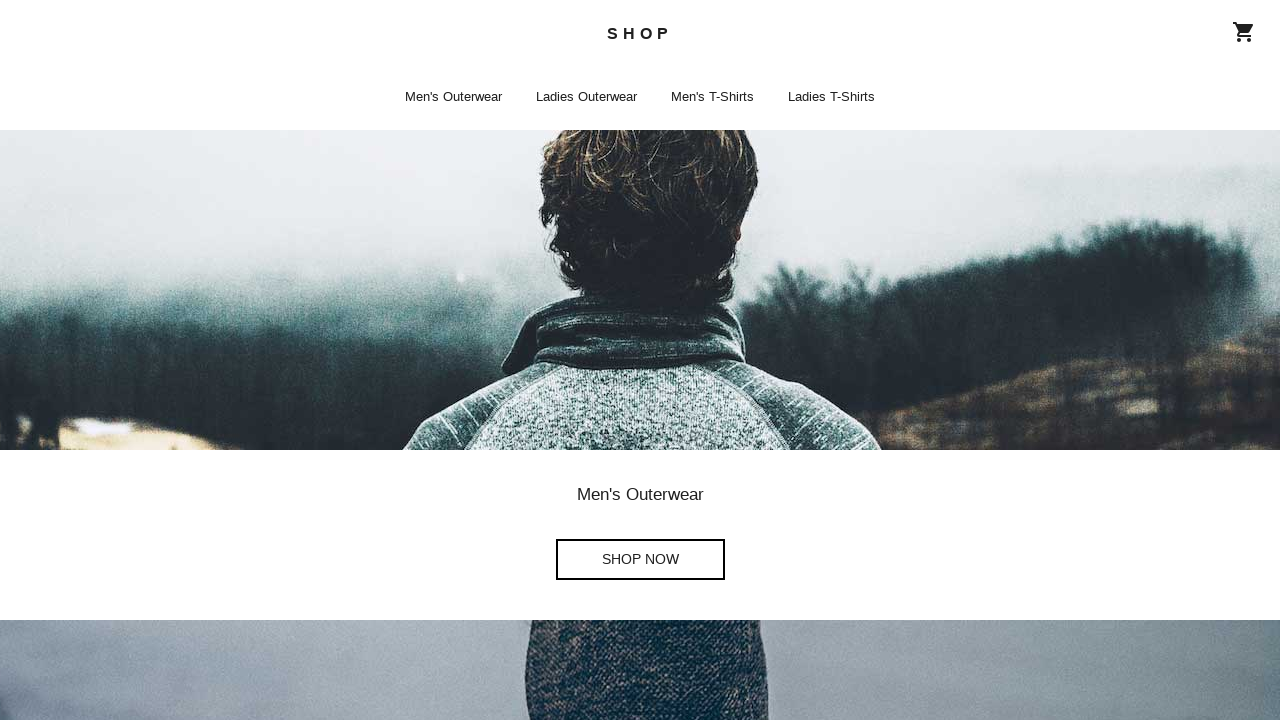

Clicked button within nested Shadow DOM elements in shop-app > shop-home > shop-button at (640, 560) on shop-app >> iron-pages > shop-home >> div:nth-child(2) > shop-button > a
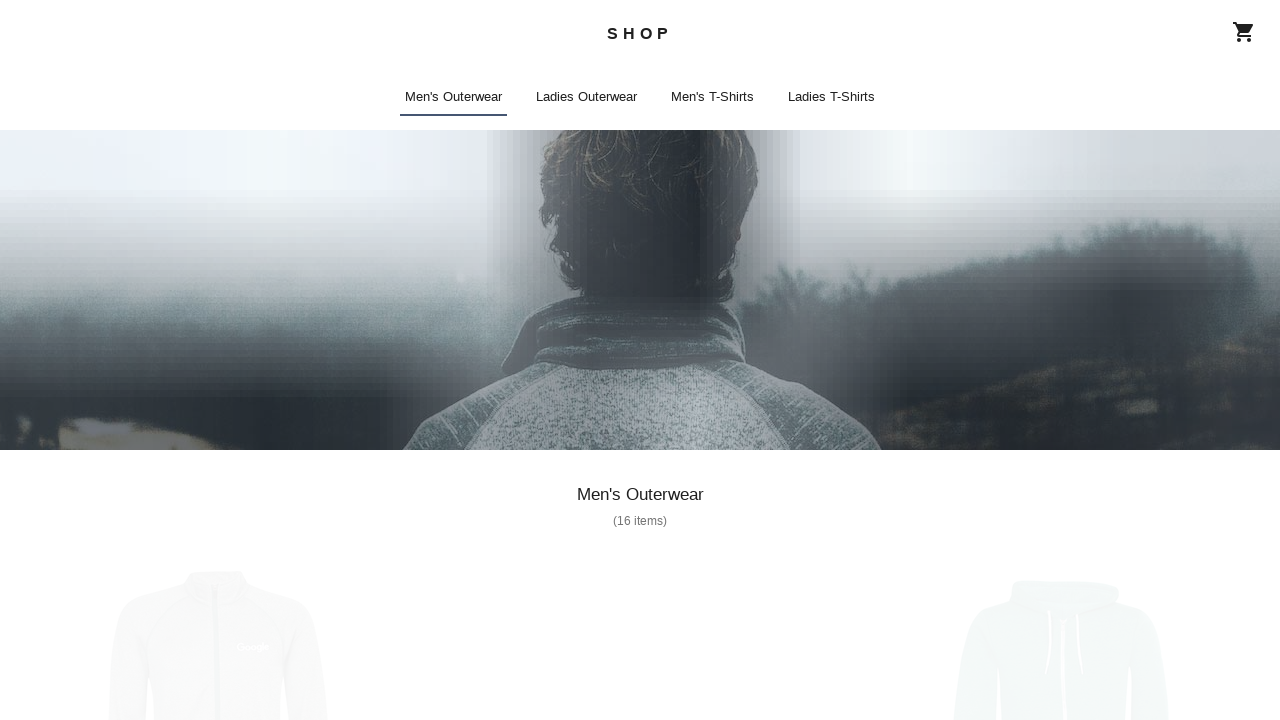

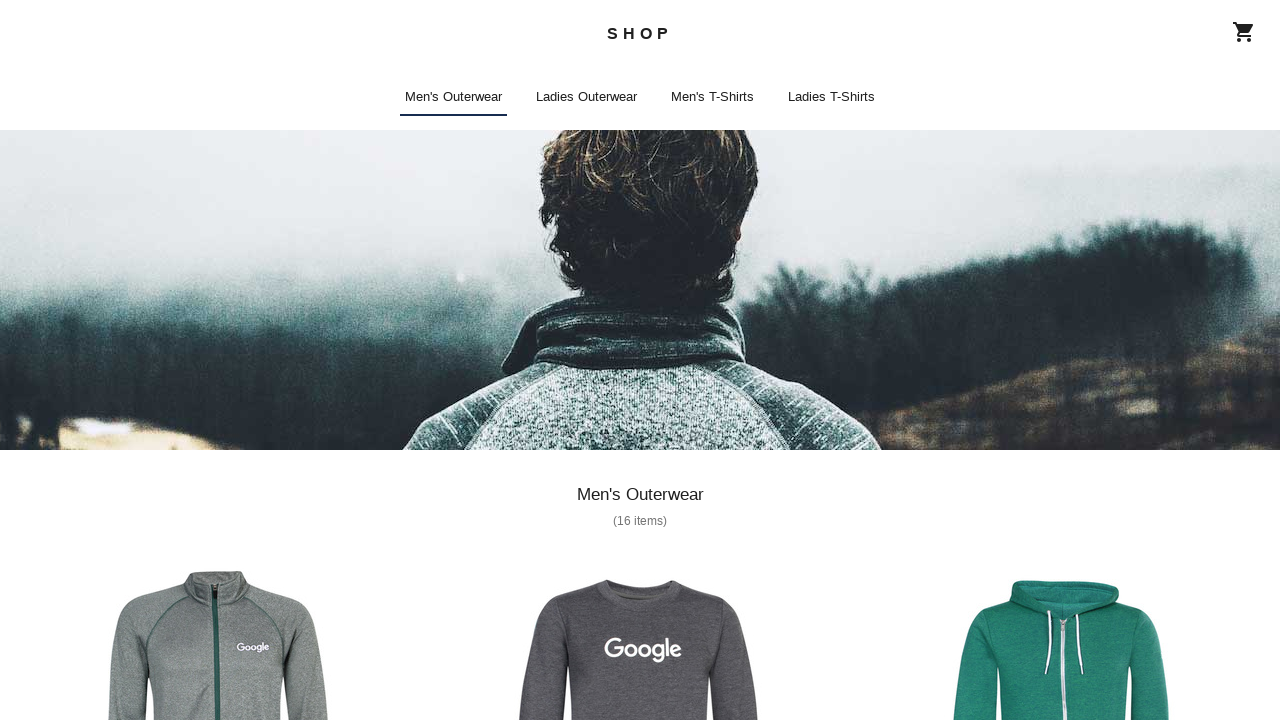